Scrolls to footer and clicks on Checkout link to navigate to checkout form page

Starting URL: https://webshop-agil-testautomatiserare.netlify.app/

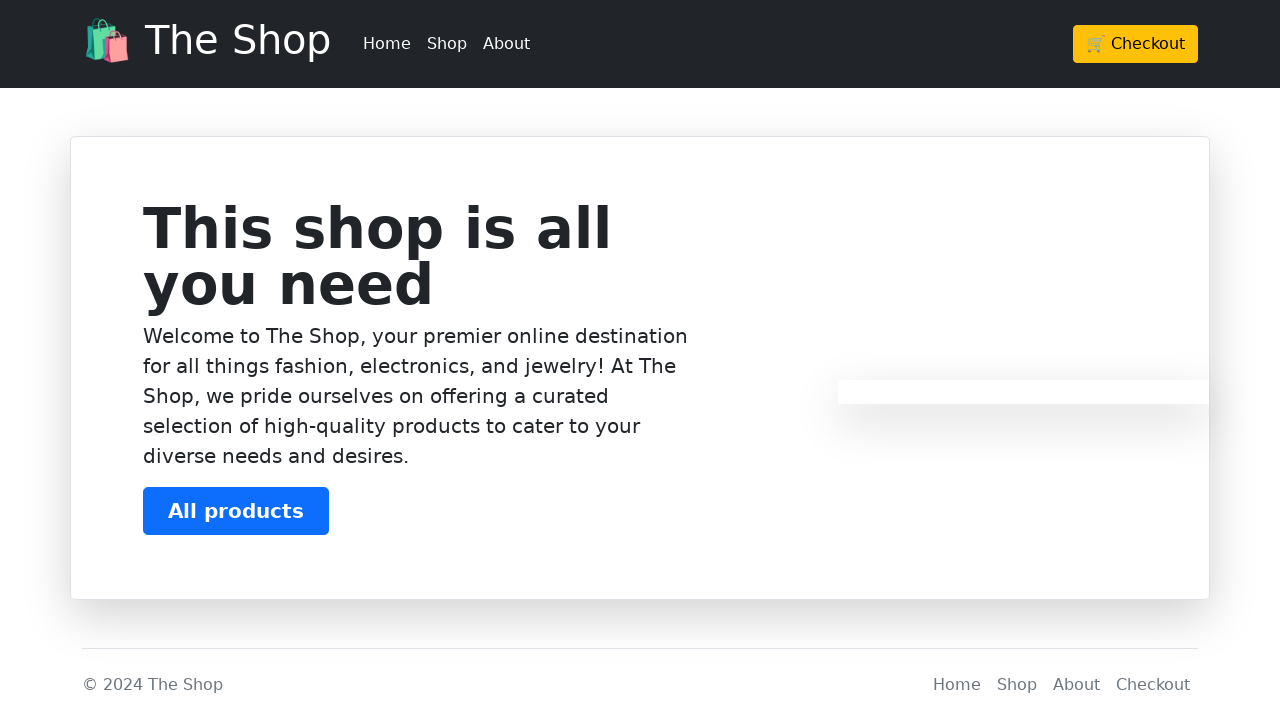

Located Checkout link in footer
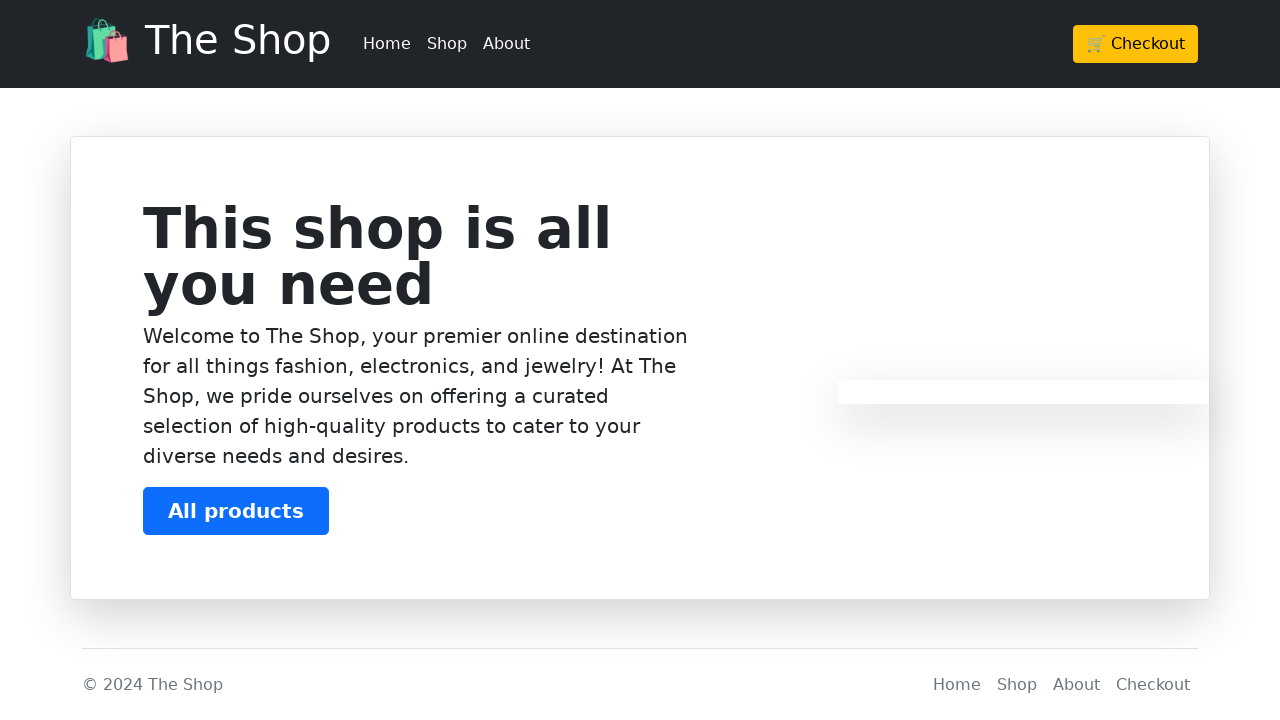

Scrolled to Checkout link in footer
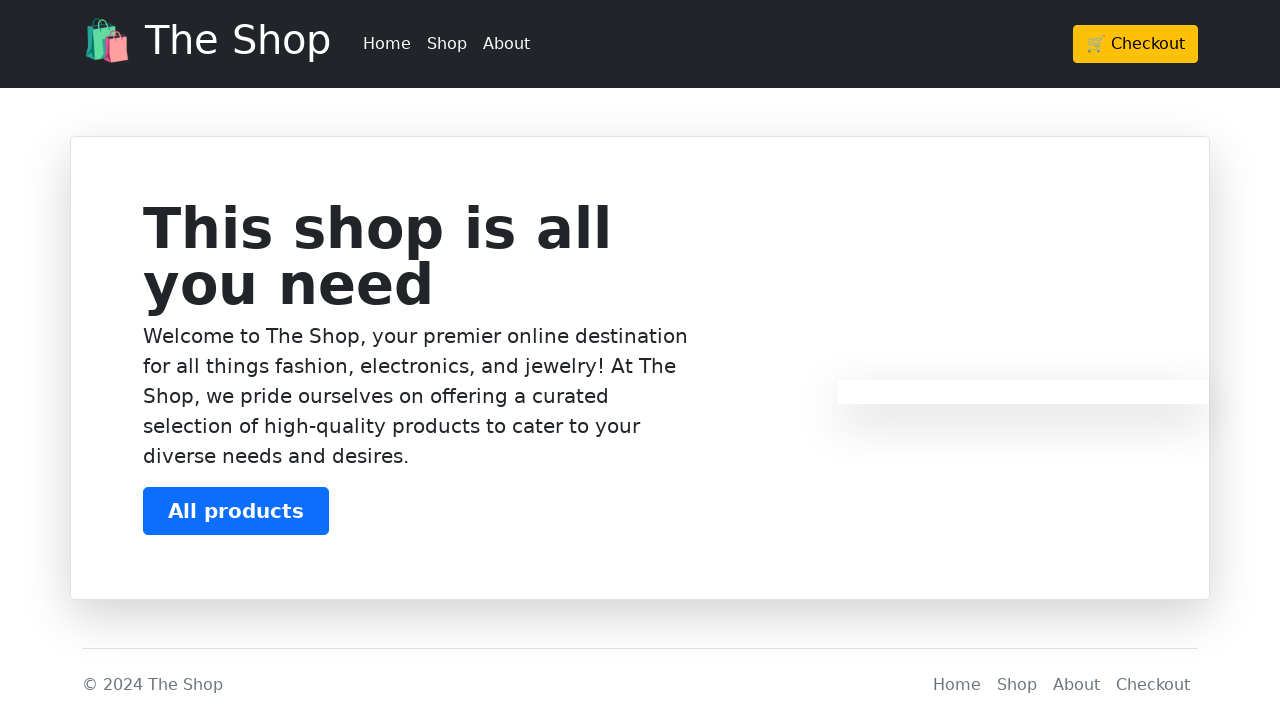

Waited 500ms for page to stabilize
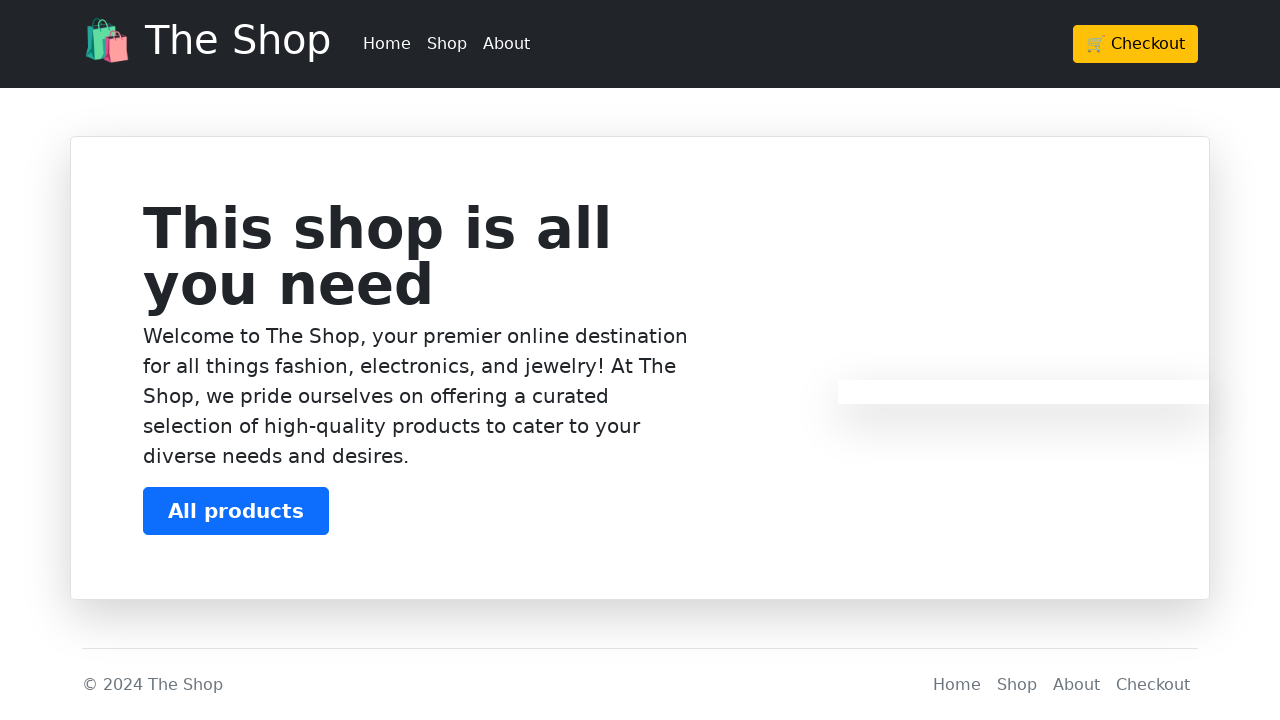

Clicked Checkout link to navigate to checkout form at (1153, 685) on footer >> text=Checkout
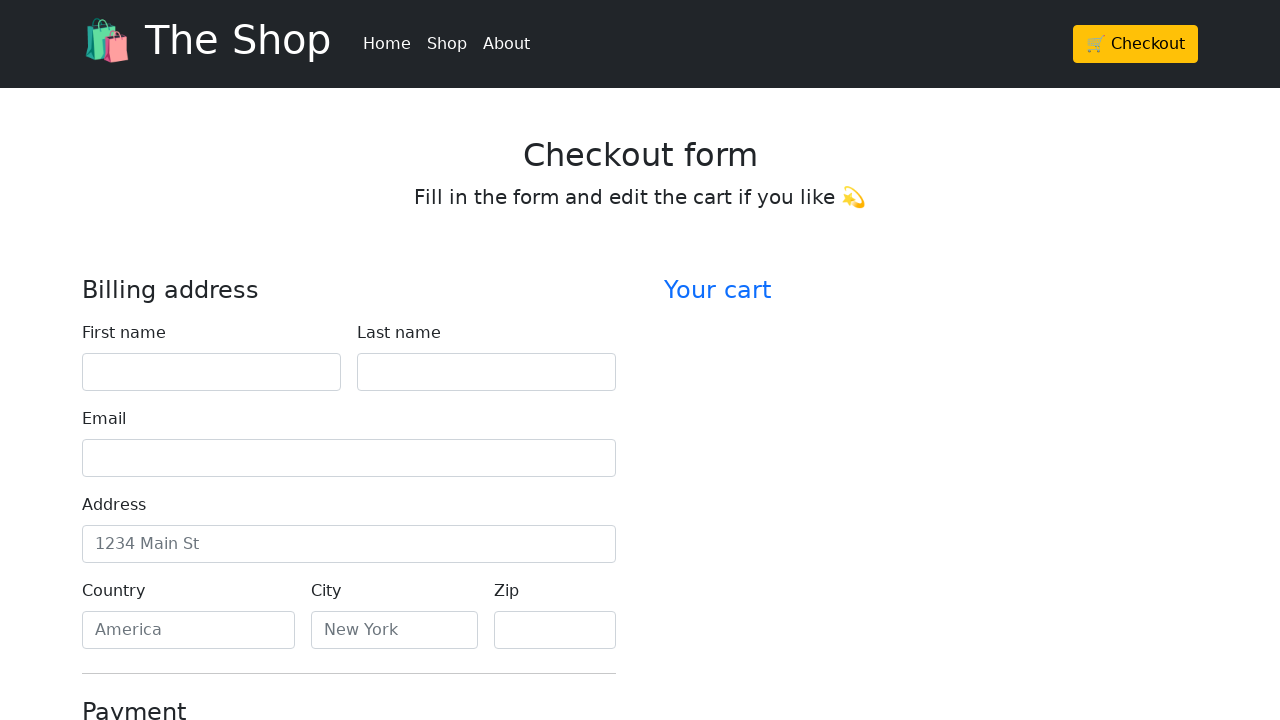

Verified that Checkout form page heading is visible
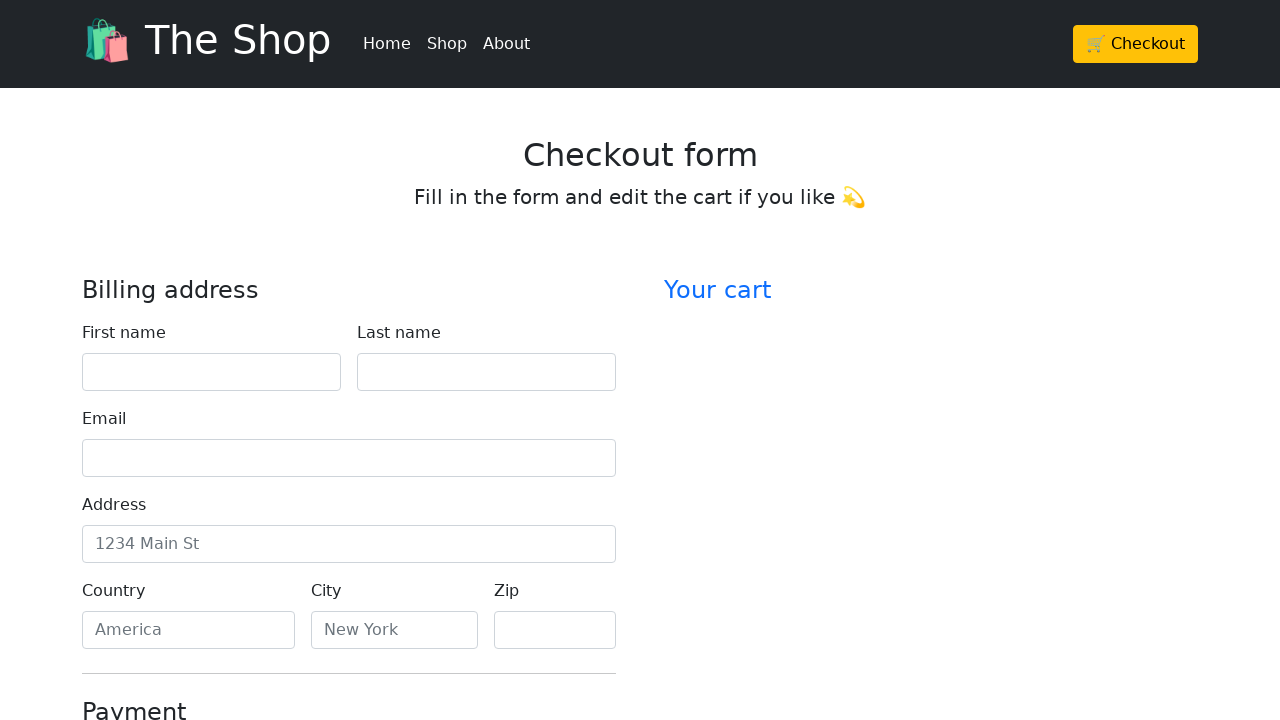

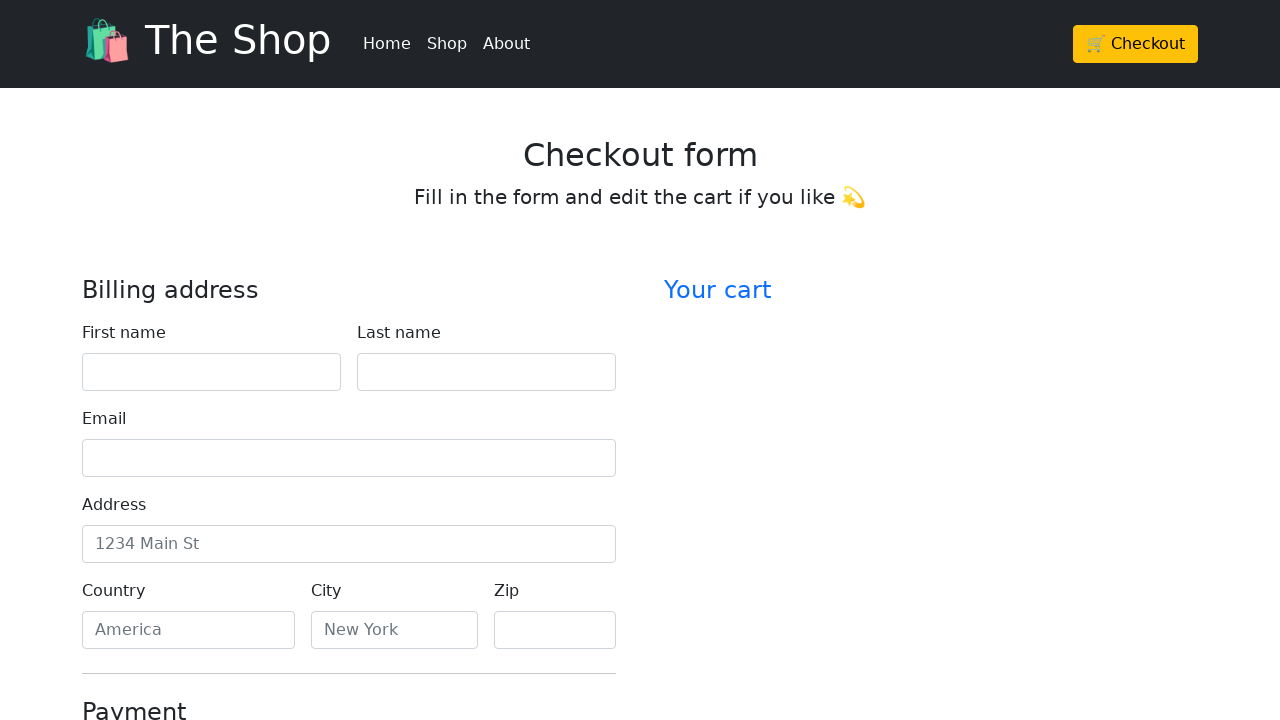